Solves a math captcha by extracting an attribute value, calculating a mathematical expression, and submitting the answer along with checkbox selections

Starting URL: http://suninjuly.github.io/get_attribute.html

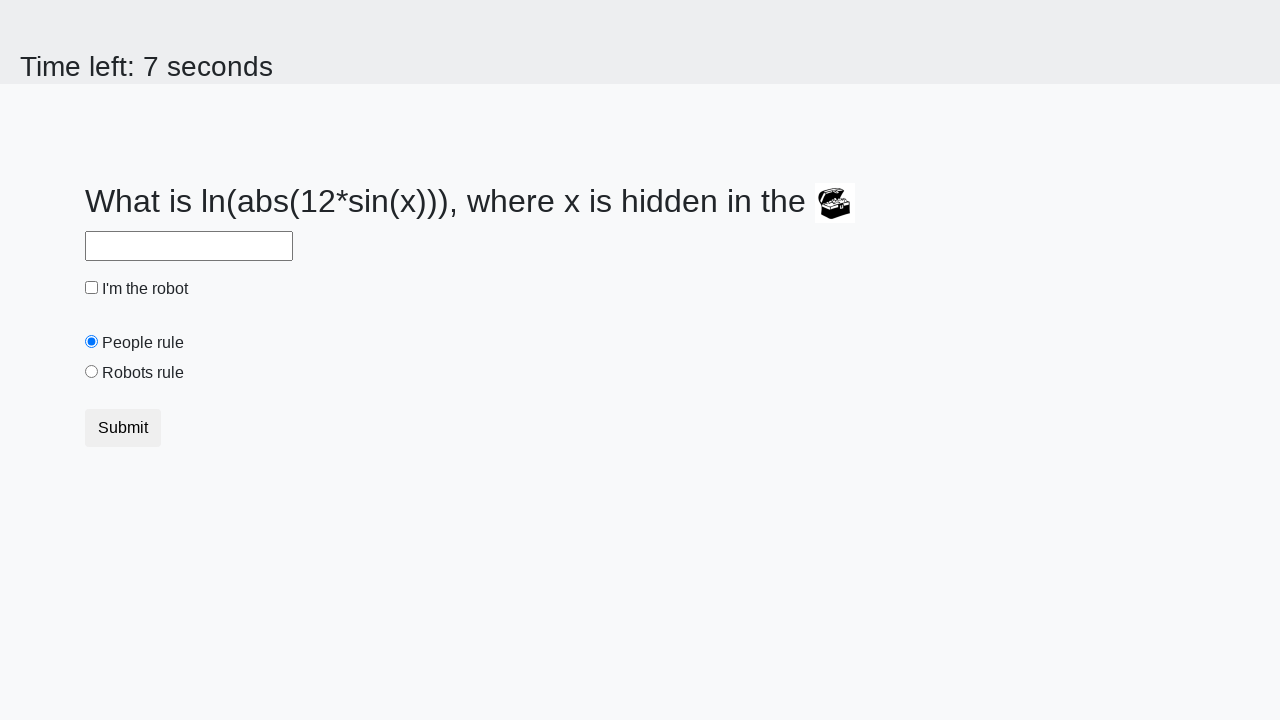

Located treasure element
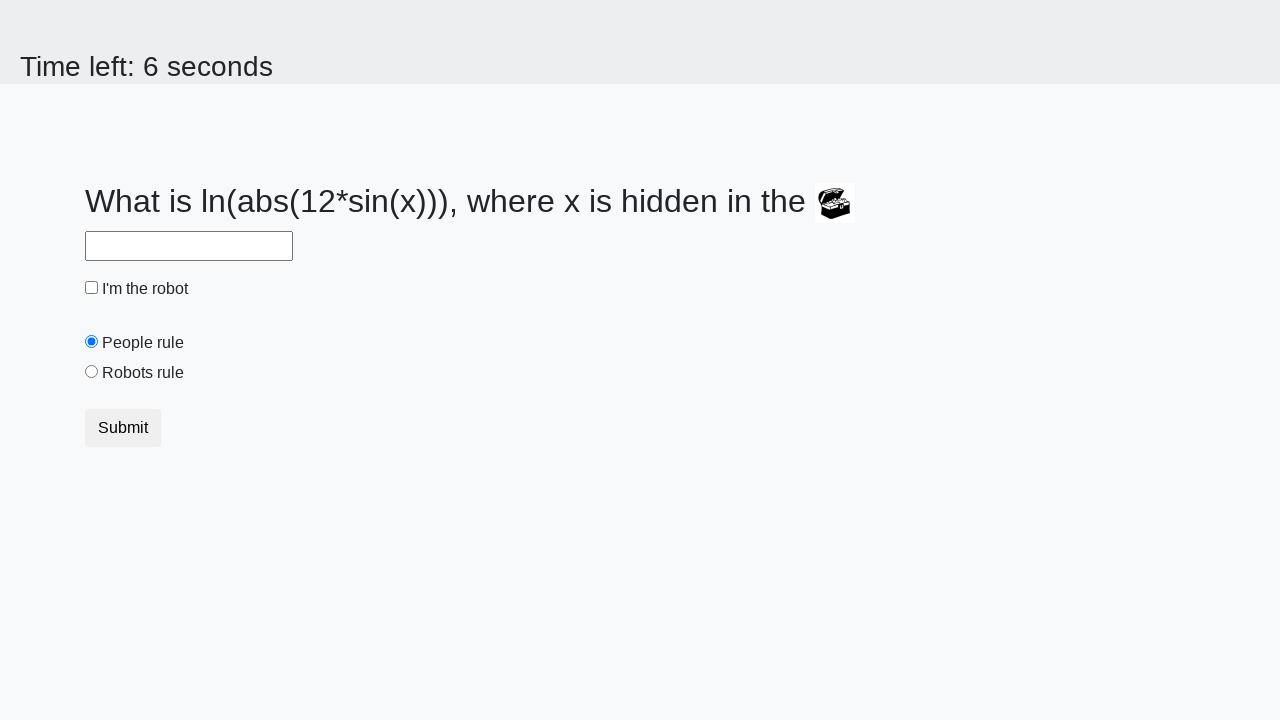

Extracted valuex attribute: 290
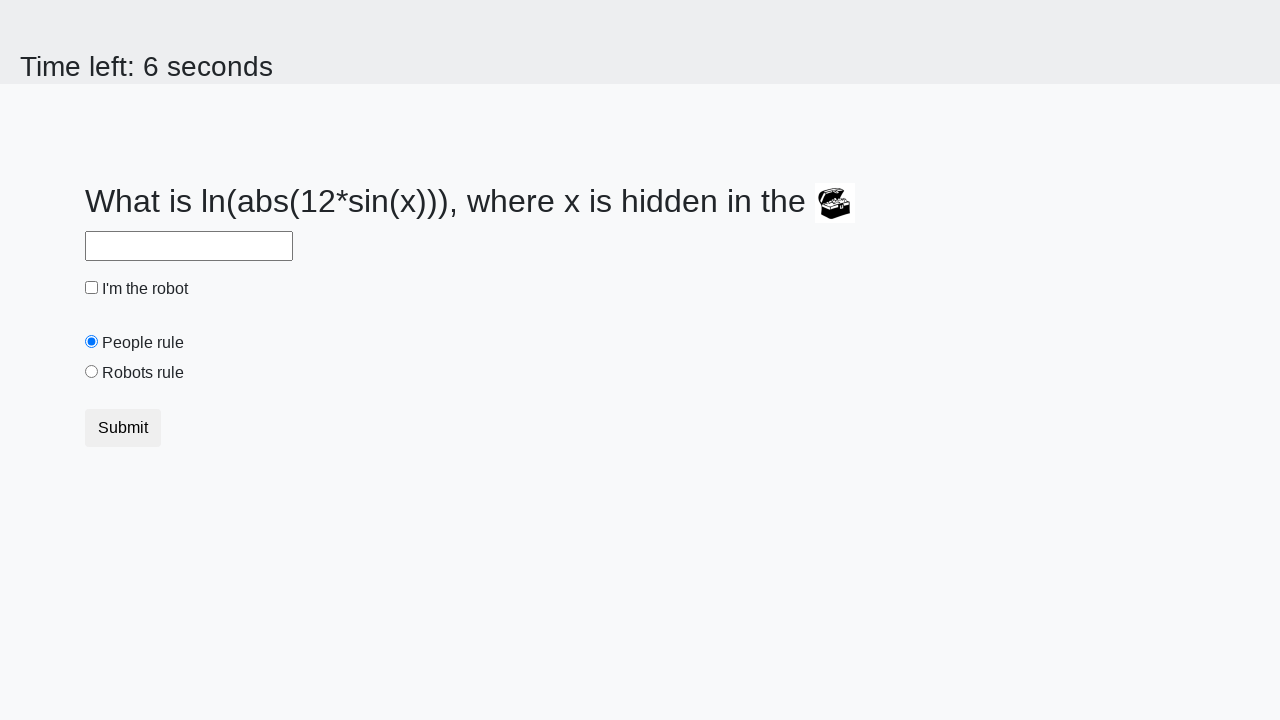

Calculated mathematical expression: log(abs(12 * sin(290))) = 2.294769390513309
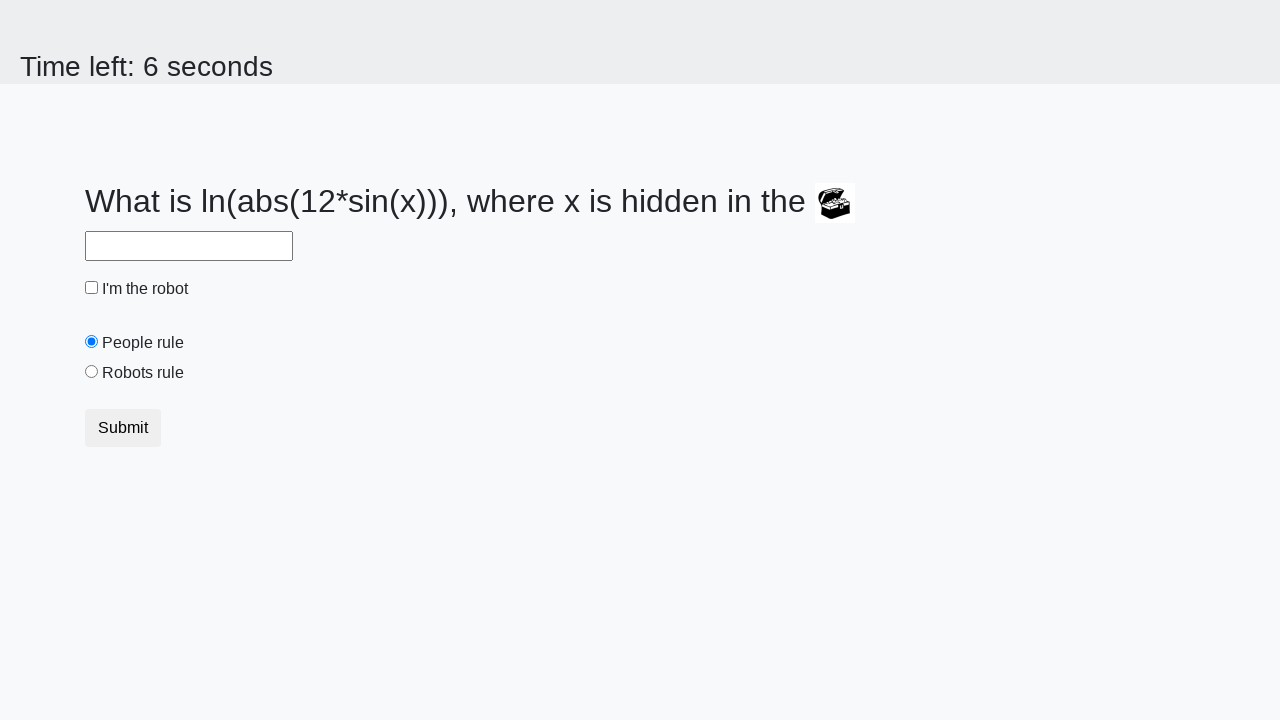

Filled answer field with calculated value: 2.294769390513309 on #answer
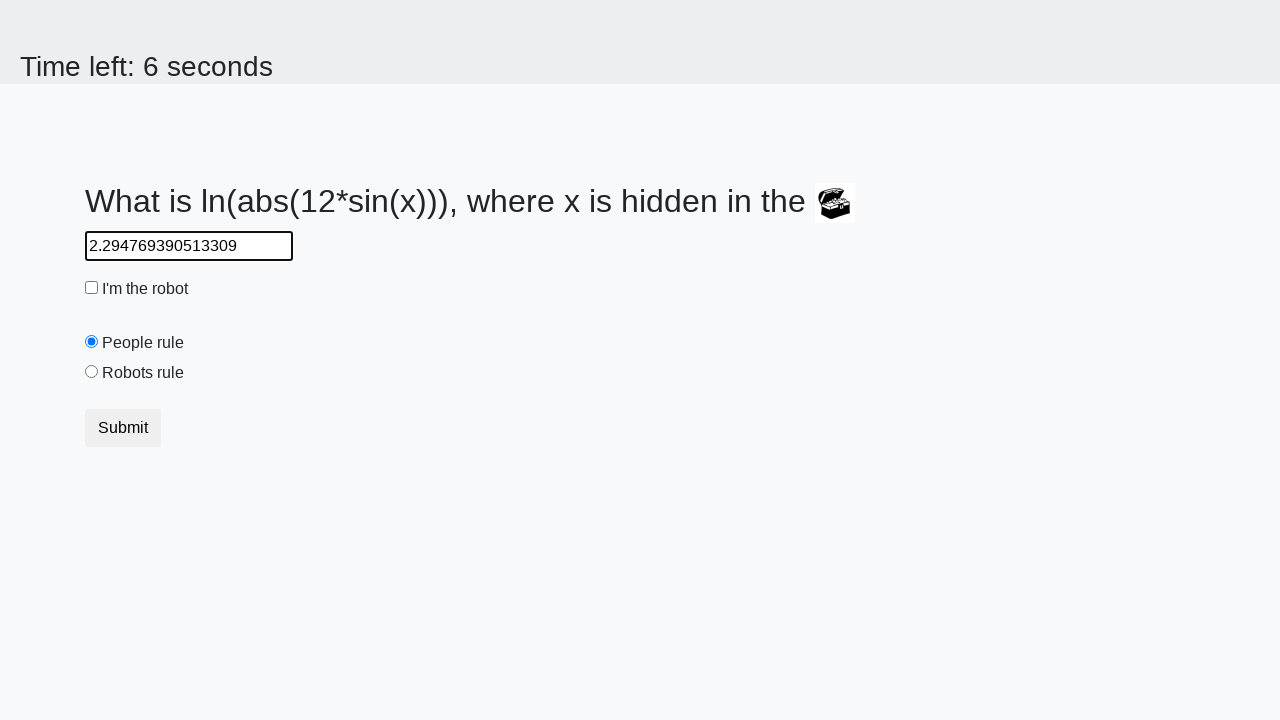

Clicked robot checkbox at (92, 288) on #robotCheckbox
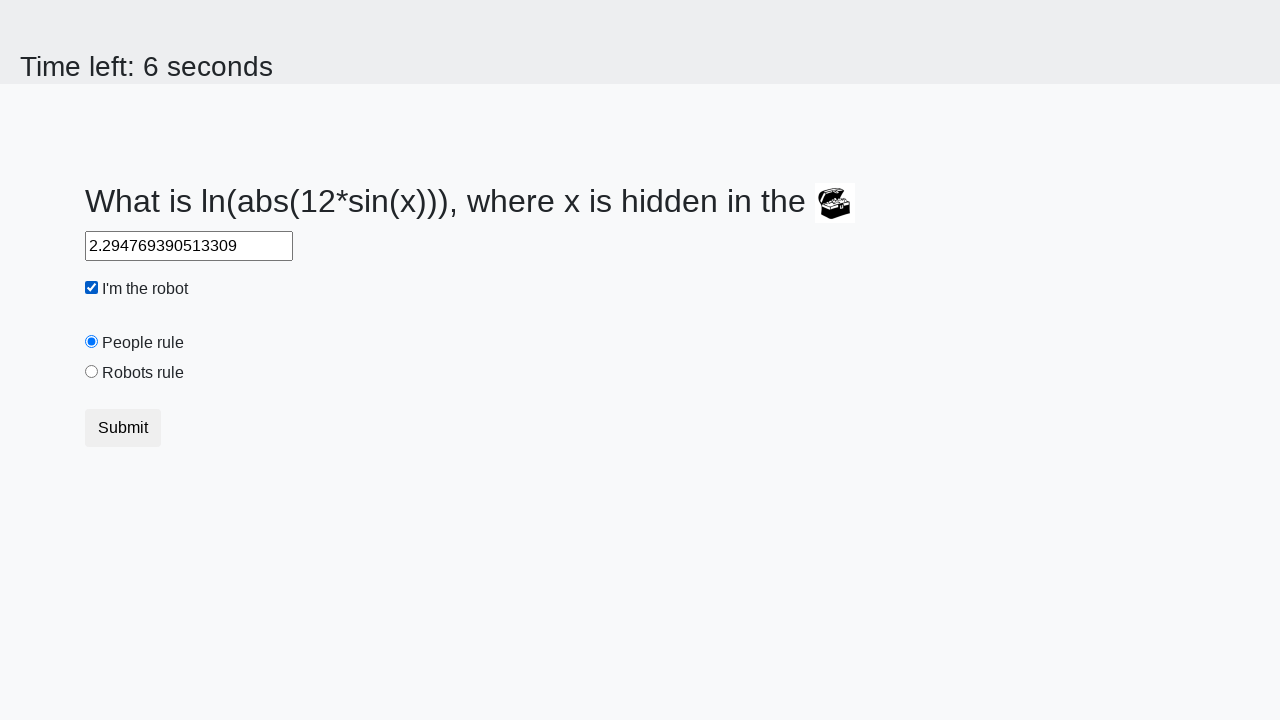

Clicked robots rule radio button at (92, 372) on #robotsRule
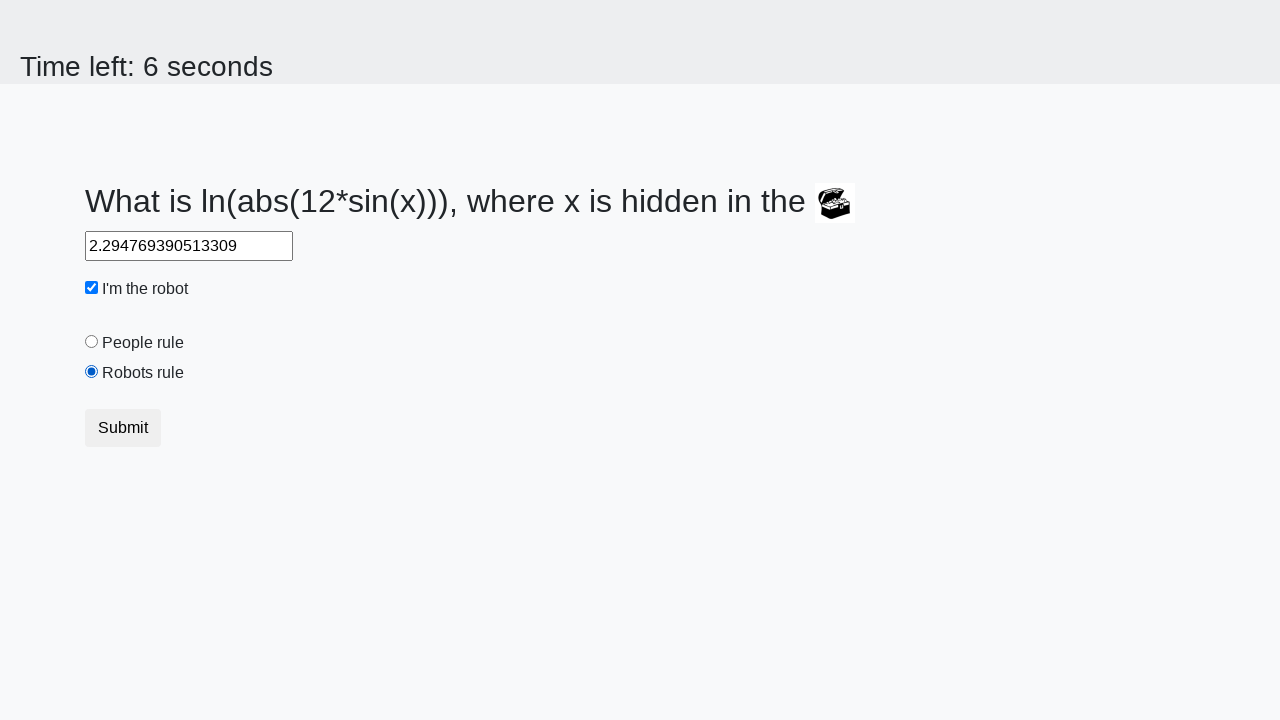

Clicked Submit button to submit the form at (123, 428) on button:has-text('Submit')
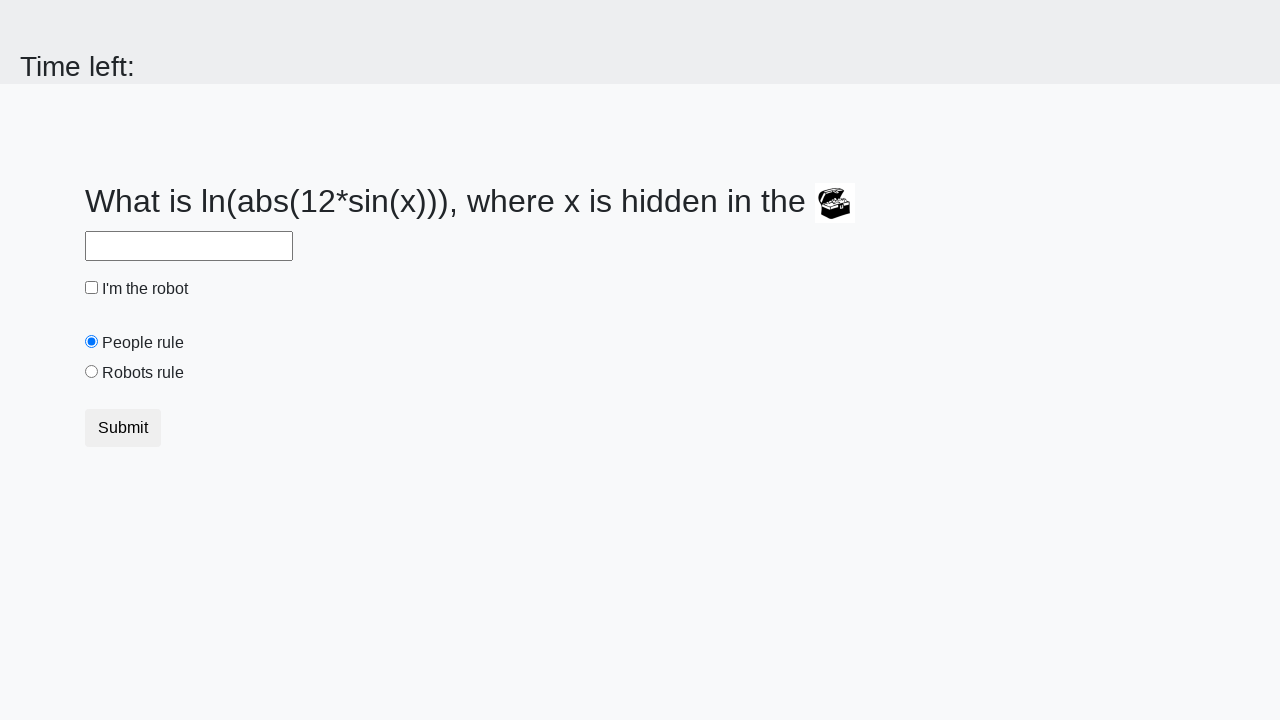

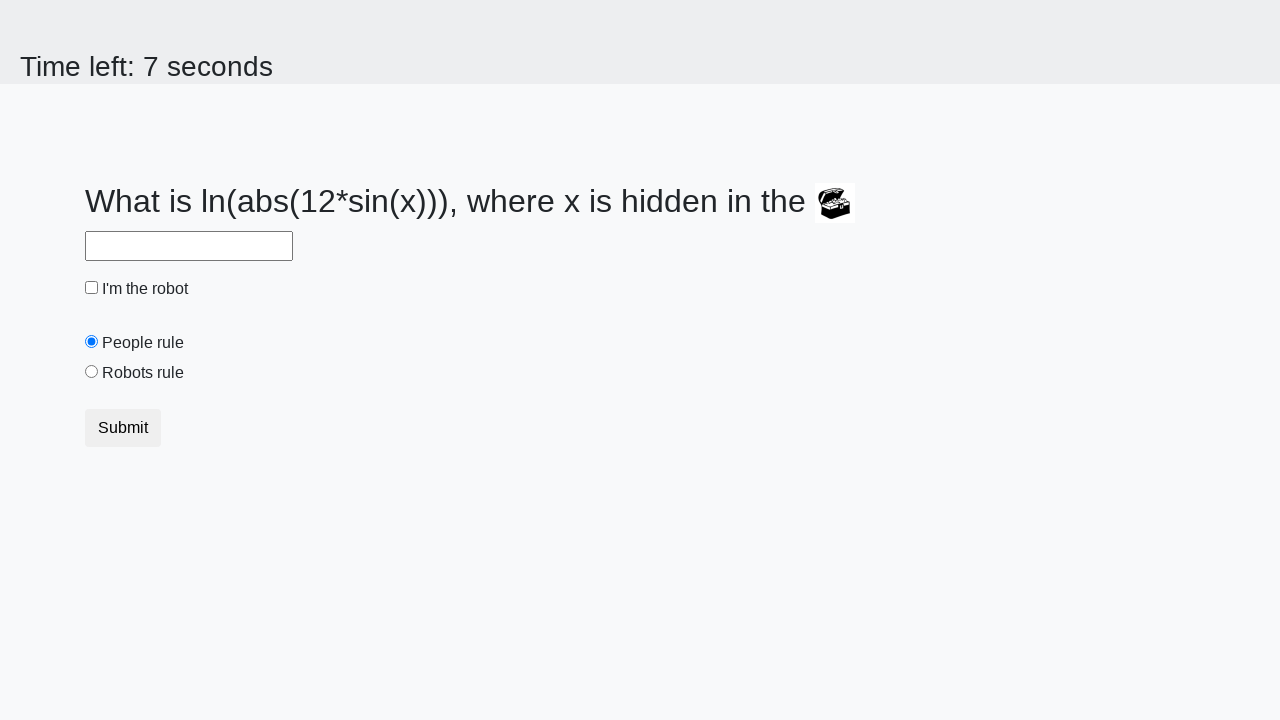